Tests radio button functionality on calculator.net by clicking different radio buttons and verifying their selection state

Starting URL: https://www.calculator.net/

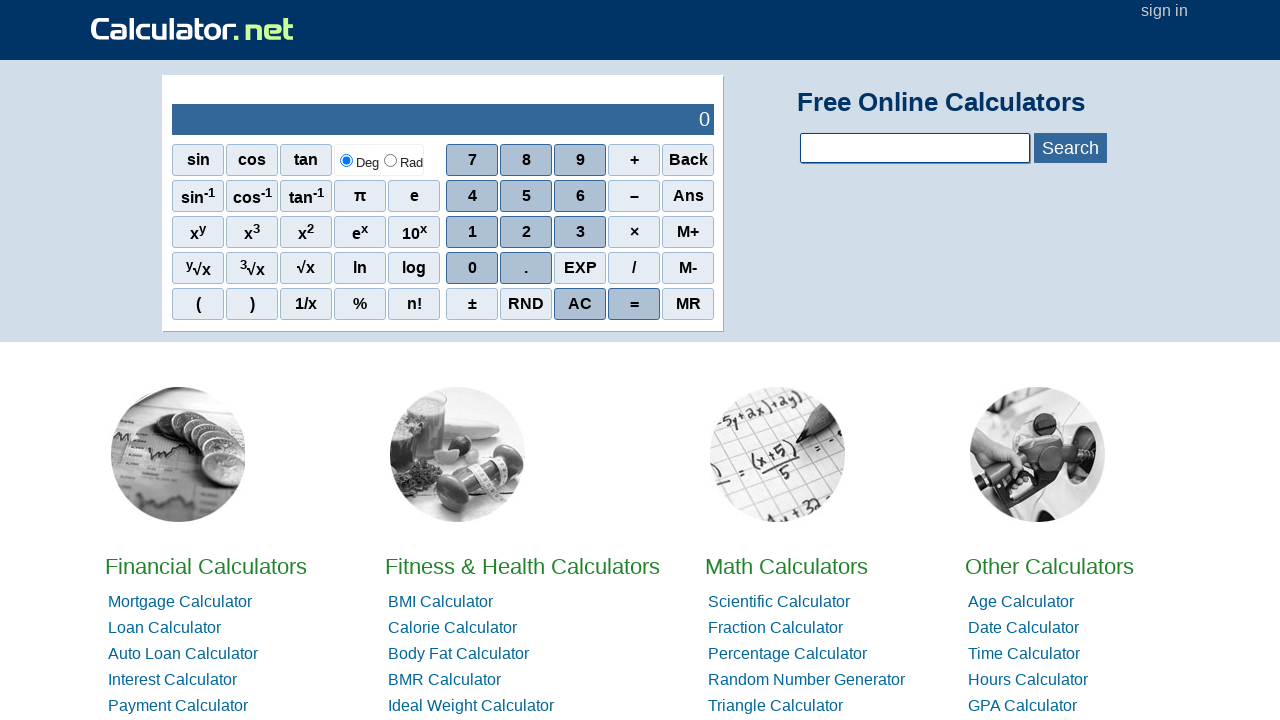

Clicked first radio button for scientific notation setting at (347, 160) on input#scirdsettingd
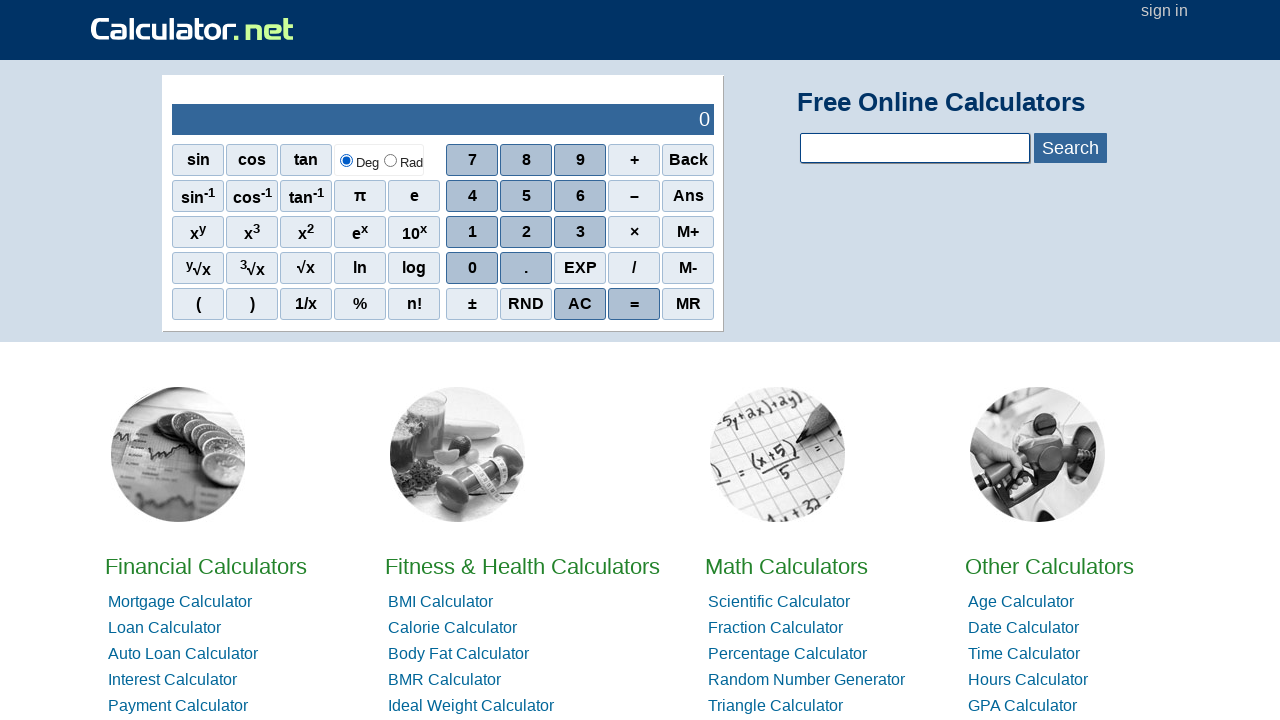

Clicked second radio button in the group at (391, 160) on (//input[@type='radio'])[2]
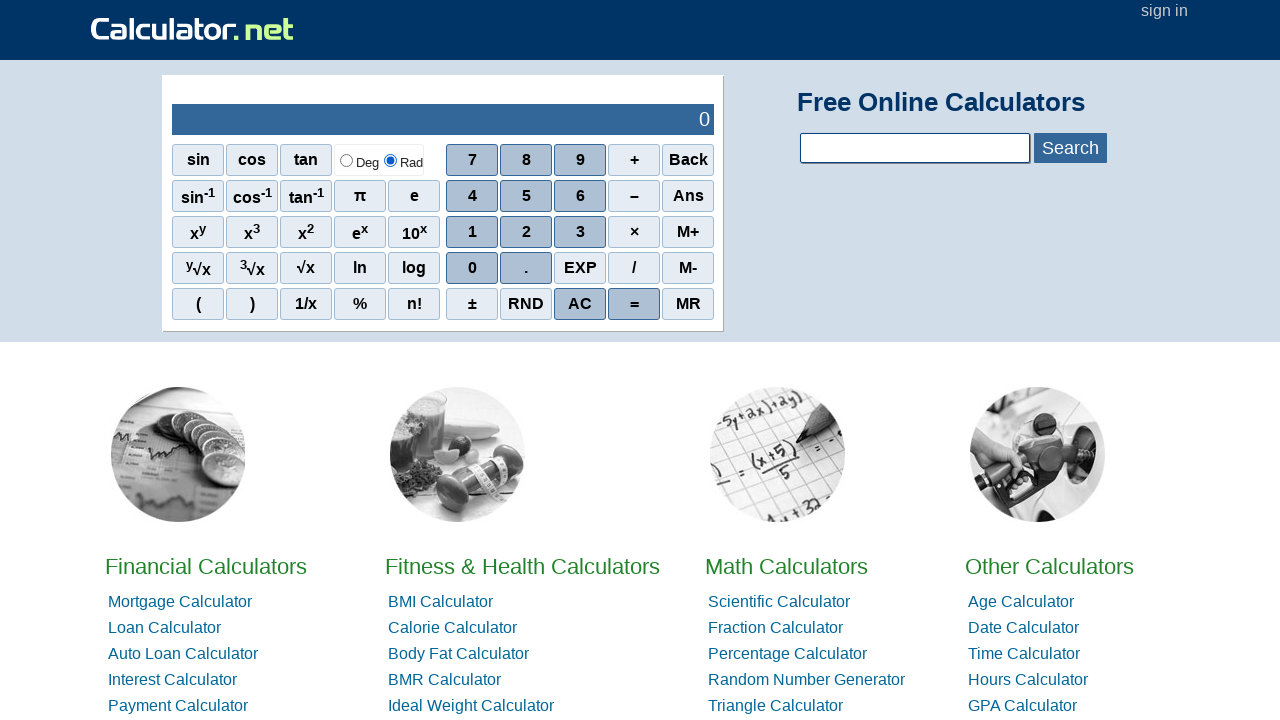

Verified that second radio button is checked
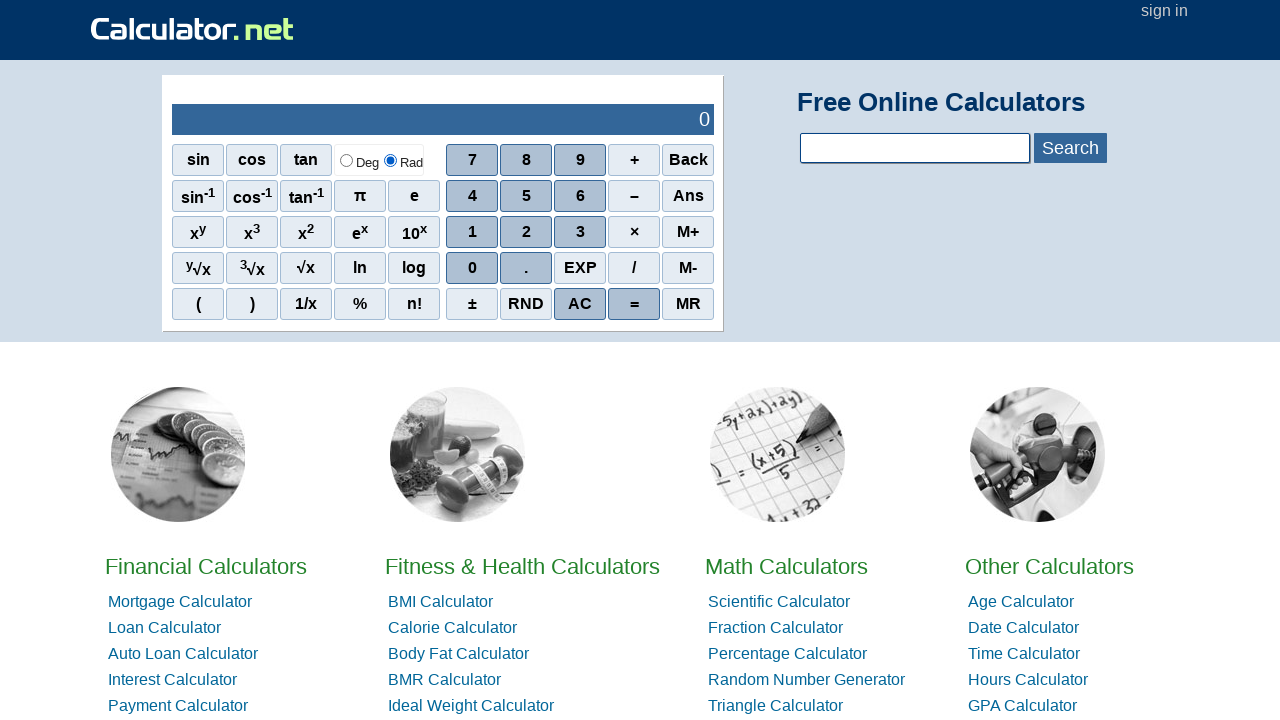

Counted total radio buttons on page: 2
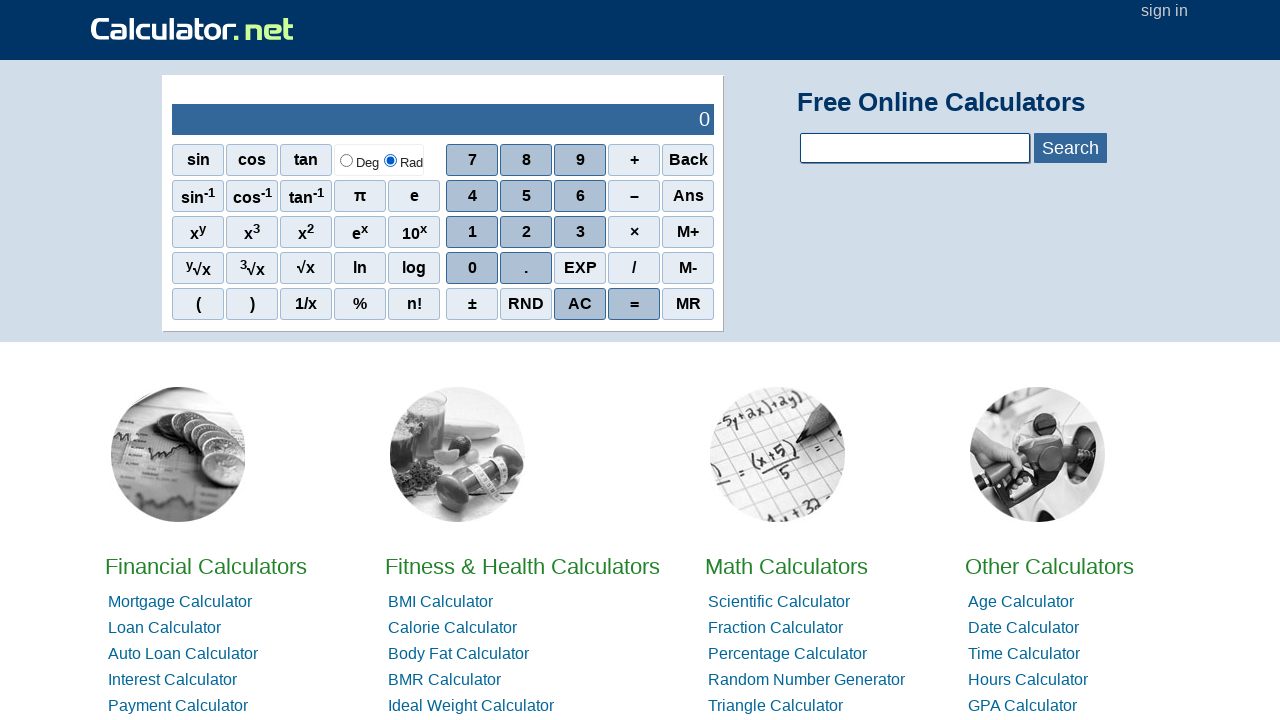

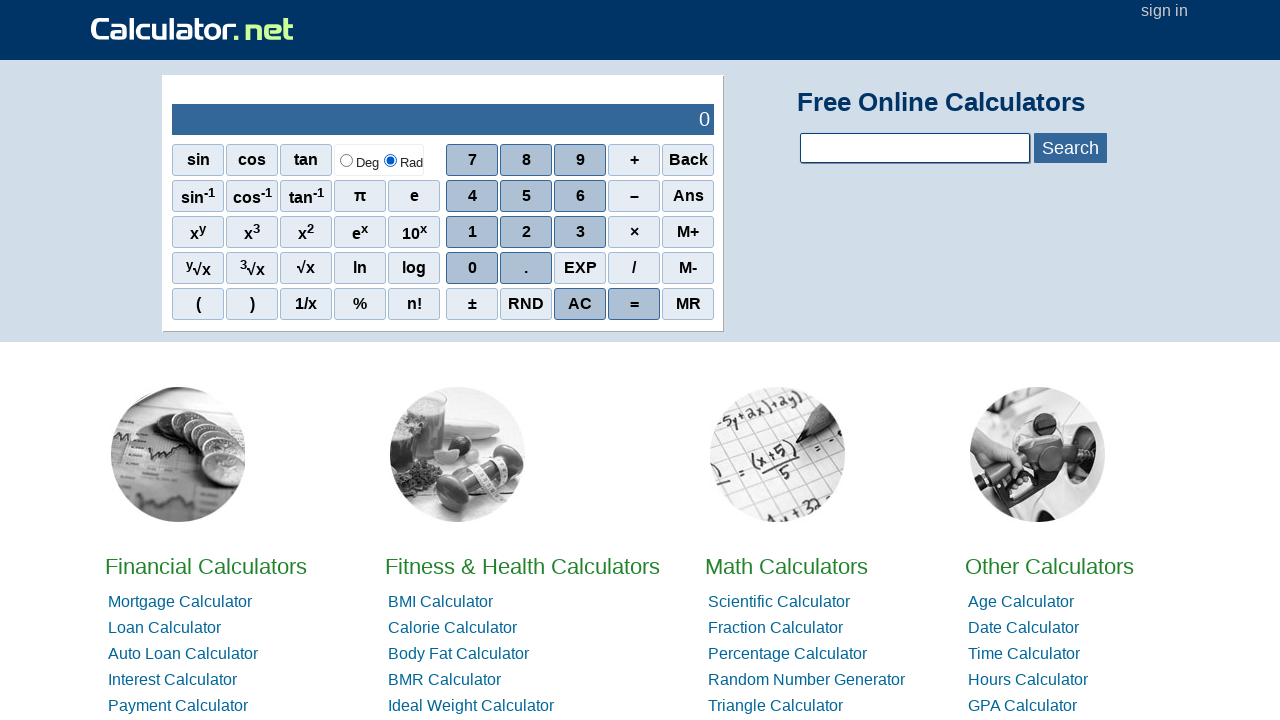